Tests an e-commerce flow by adding specific vegetables (Cucumber, Brocolli, Beetroot) to cart, proceeding to checkout, and applying a promo code to verify discount functionality

Starting URL: https://rahulshettyacademy.com/seleniumPractise/

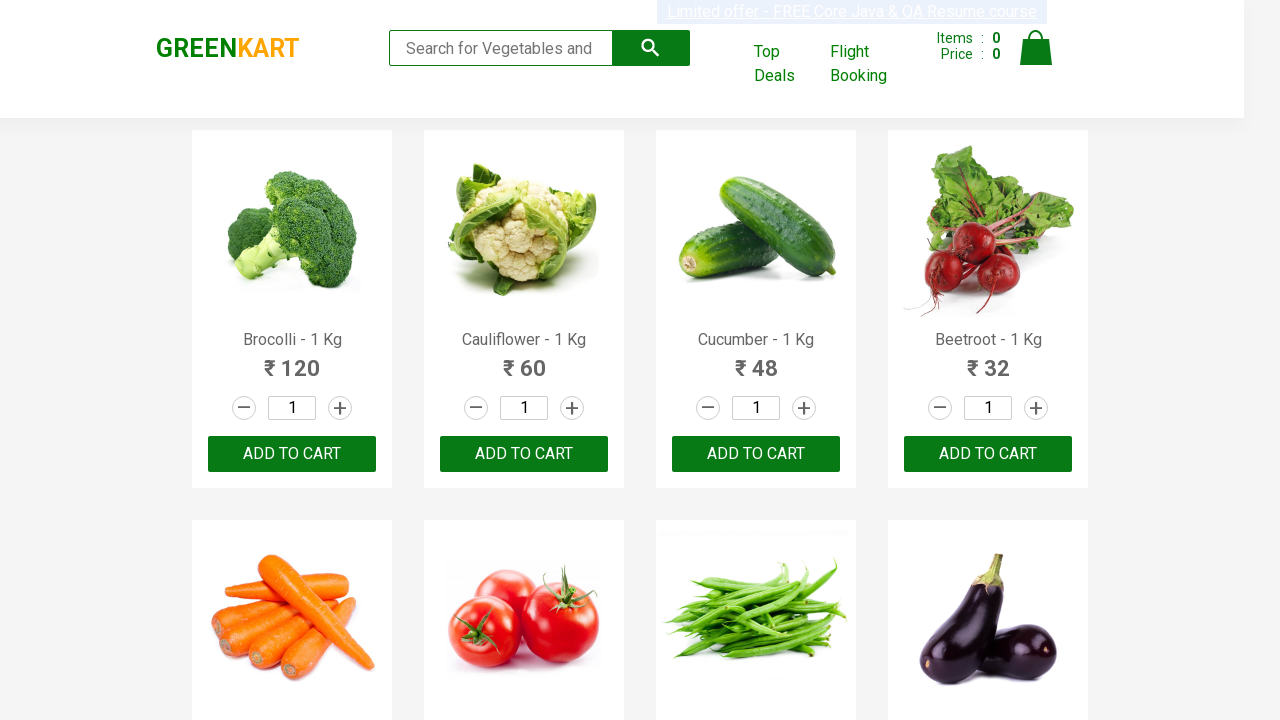

Waited for product list to load
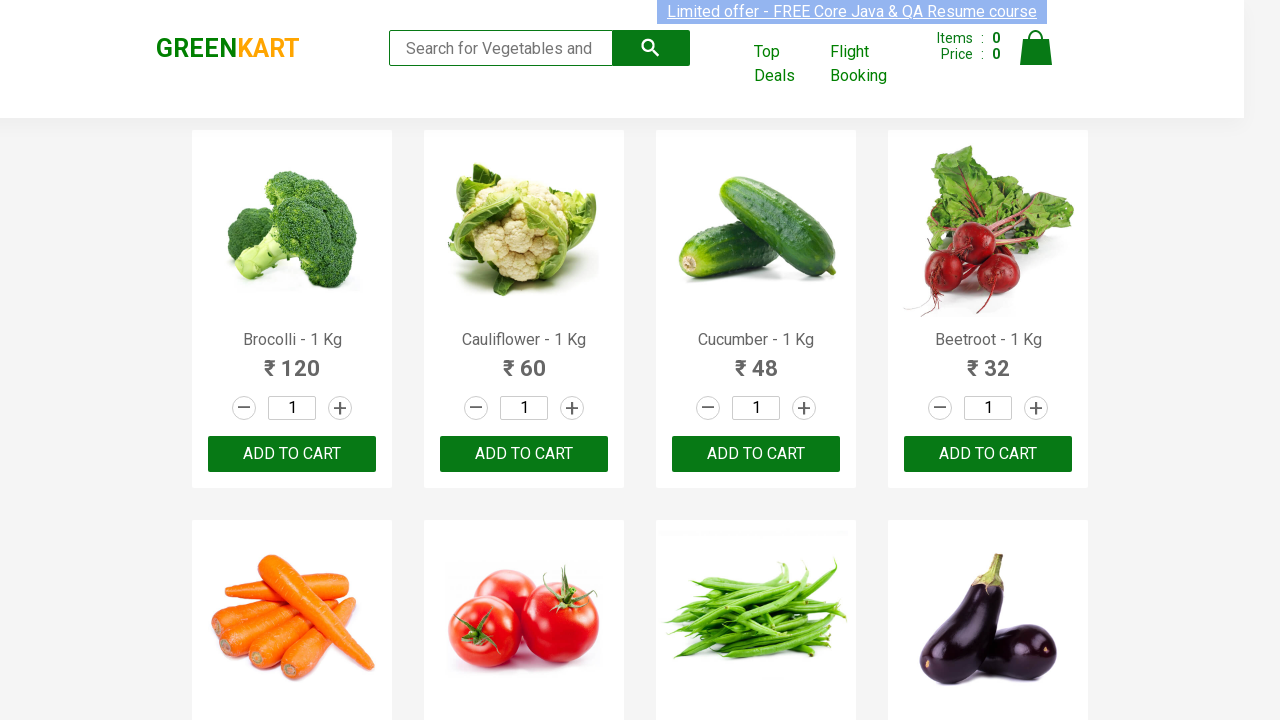

Retrieved all product elements from the page
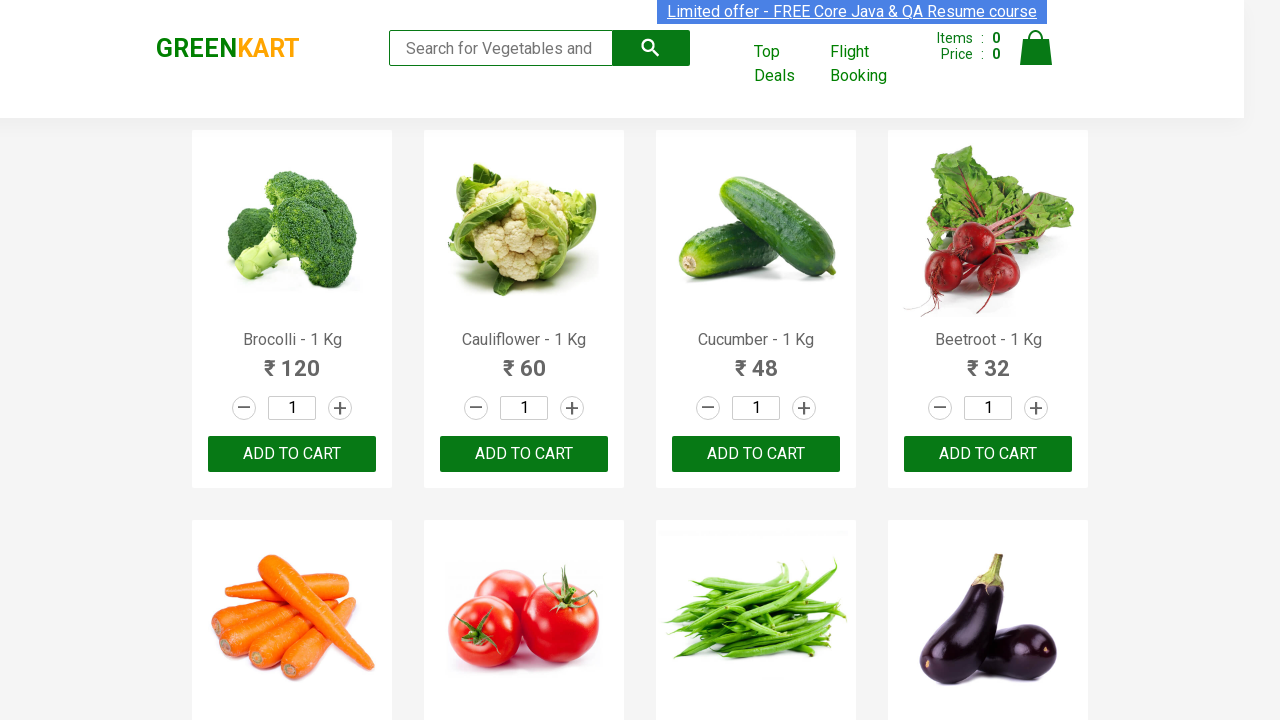

Added Brocolli to cart at (292, 454) on xpath=//div[@class='product-action']/button >> nth=0
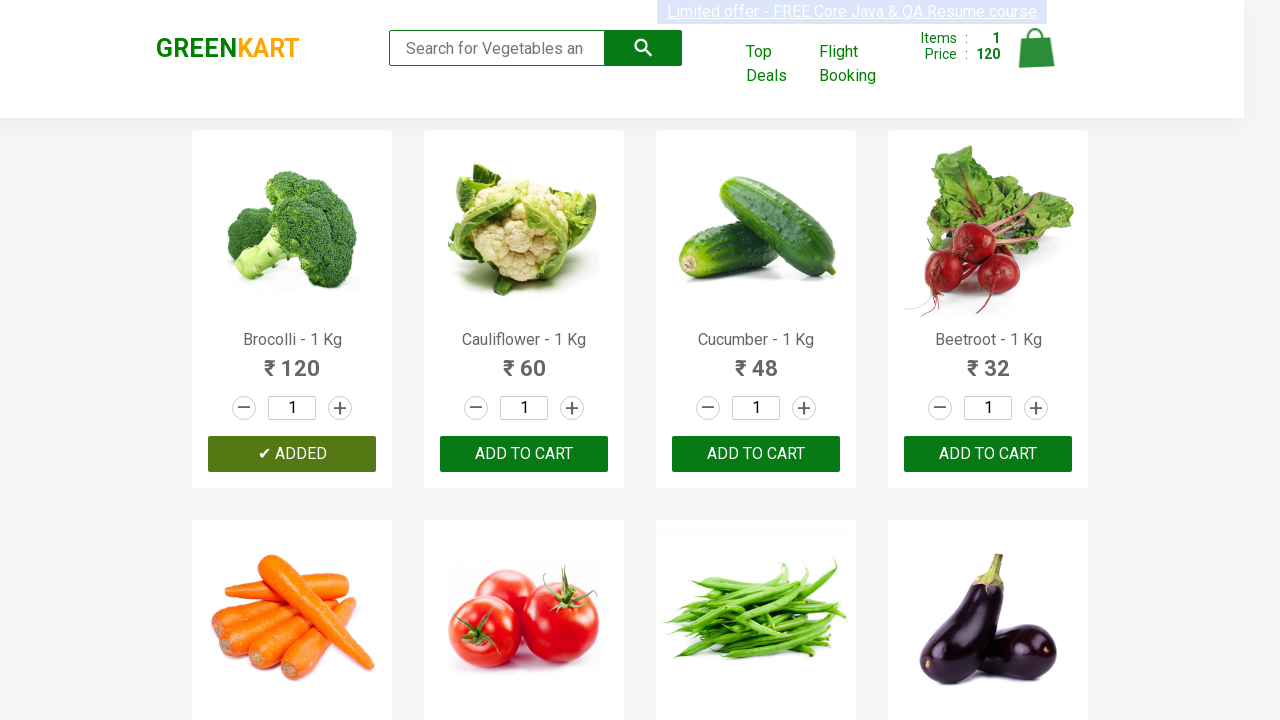

Added Cucumber to cart at (756, 454) on xpath=//div[@class='product-action']/button >> nth=2
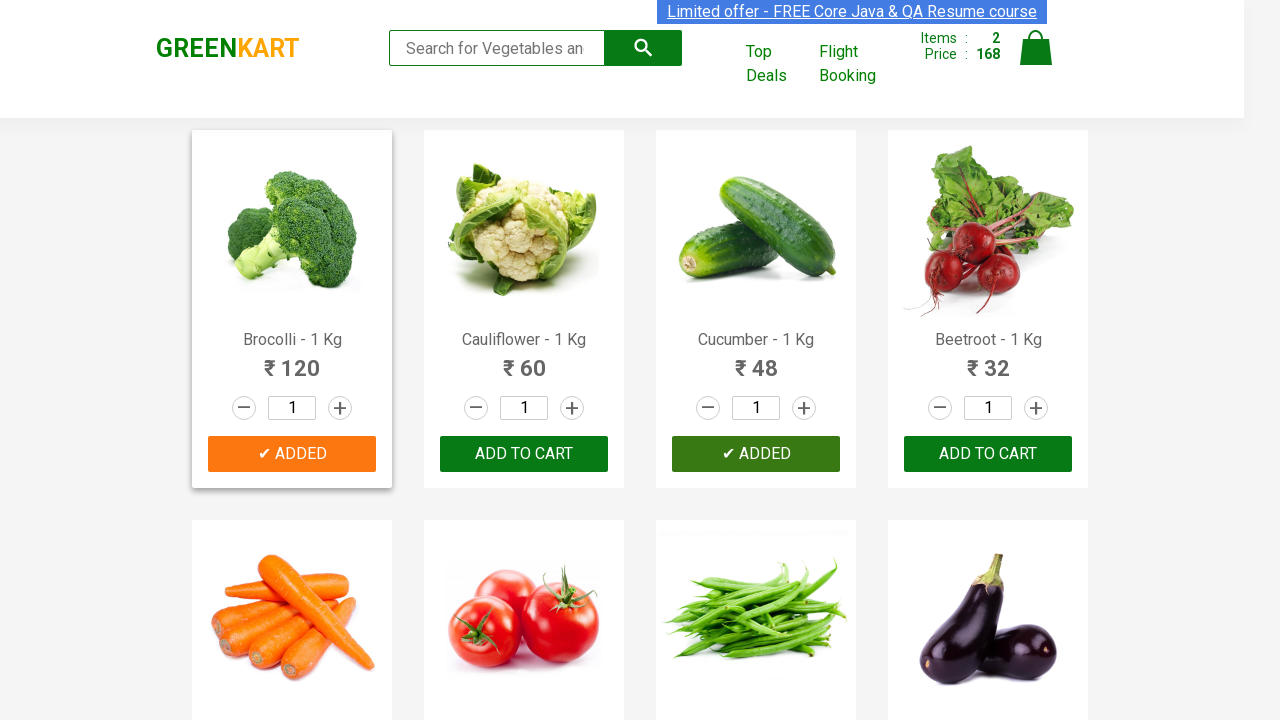

Added Beetroot to cart at (988, 454) on xpath=//div[@class='product-action']/button >> nth=3
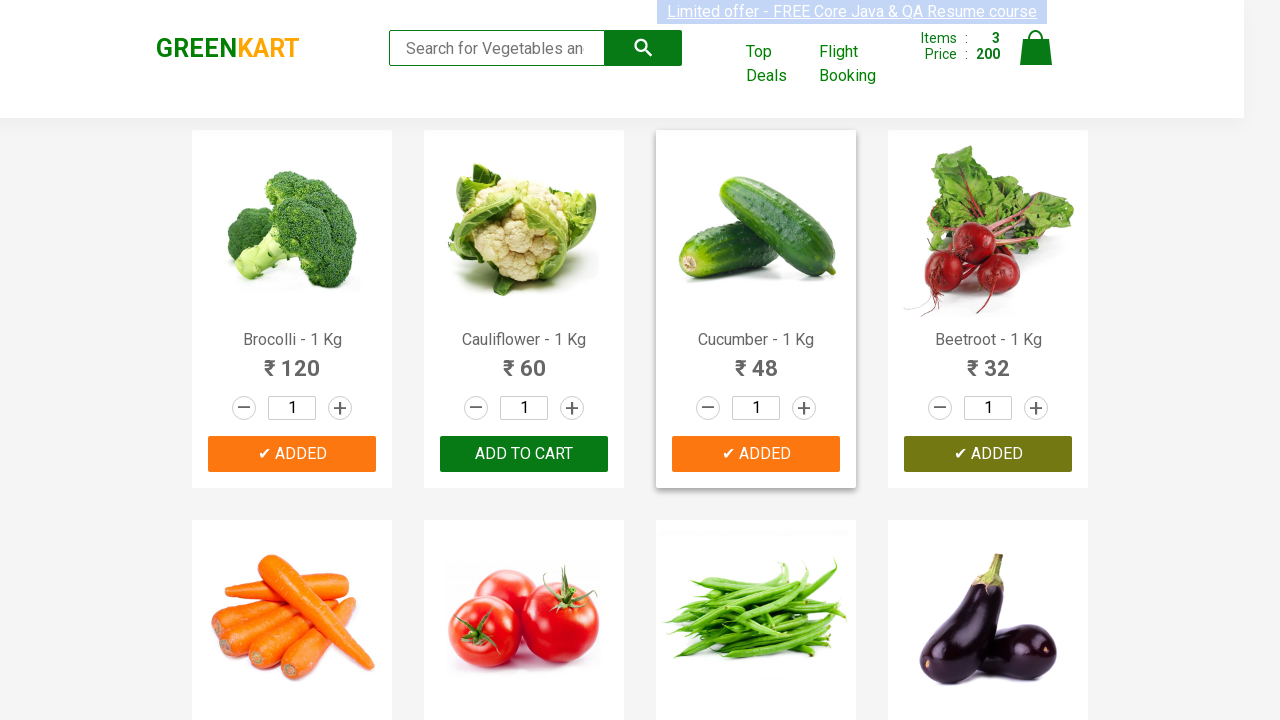

Clicked on cart icon at (1036, 48) on img[alt='Cart']
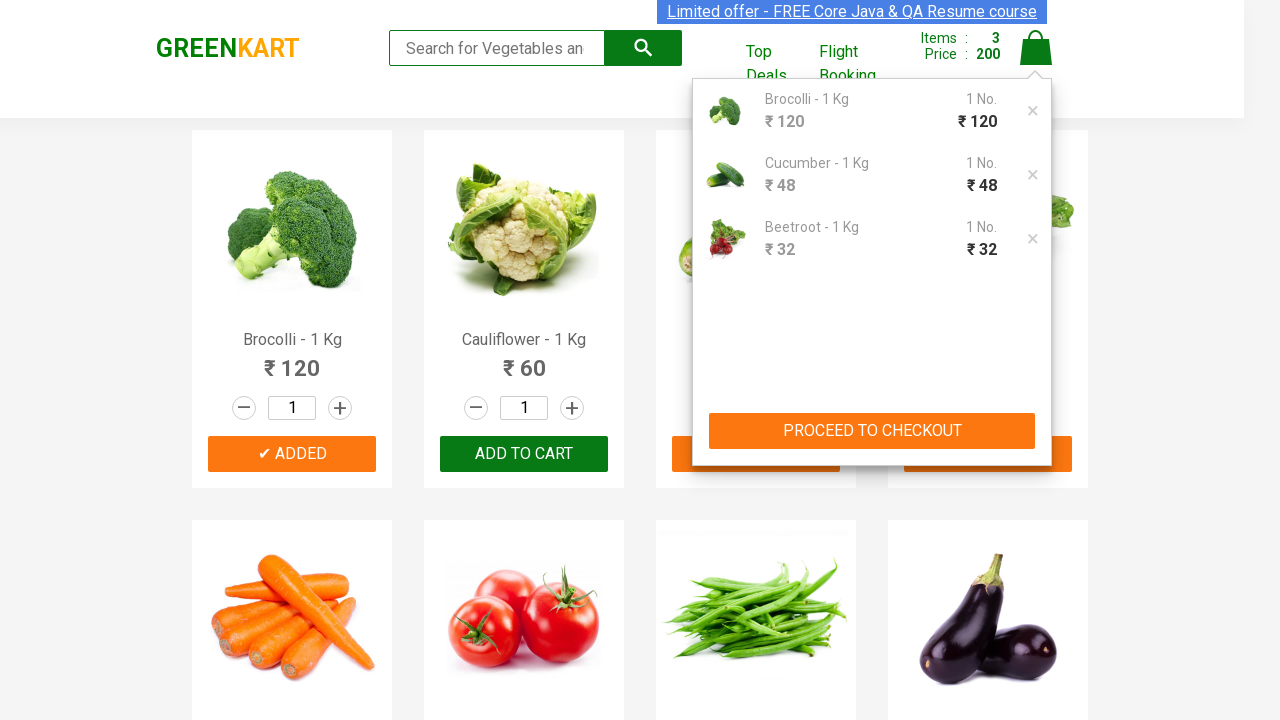

Clicked 'PROCEED TO CHECKOUT' button at (872, 431) on xpath=//button[contains(text(),'PROCEED TO CHECKOUT')]
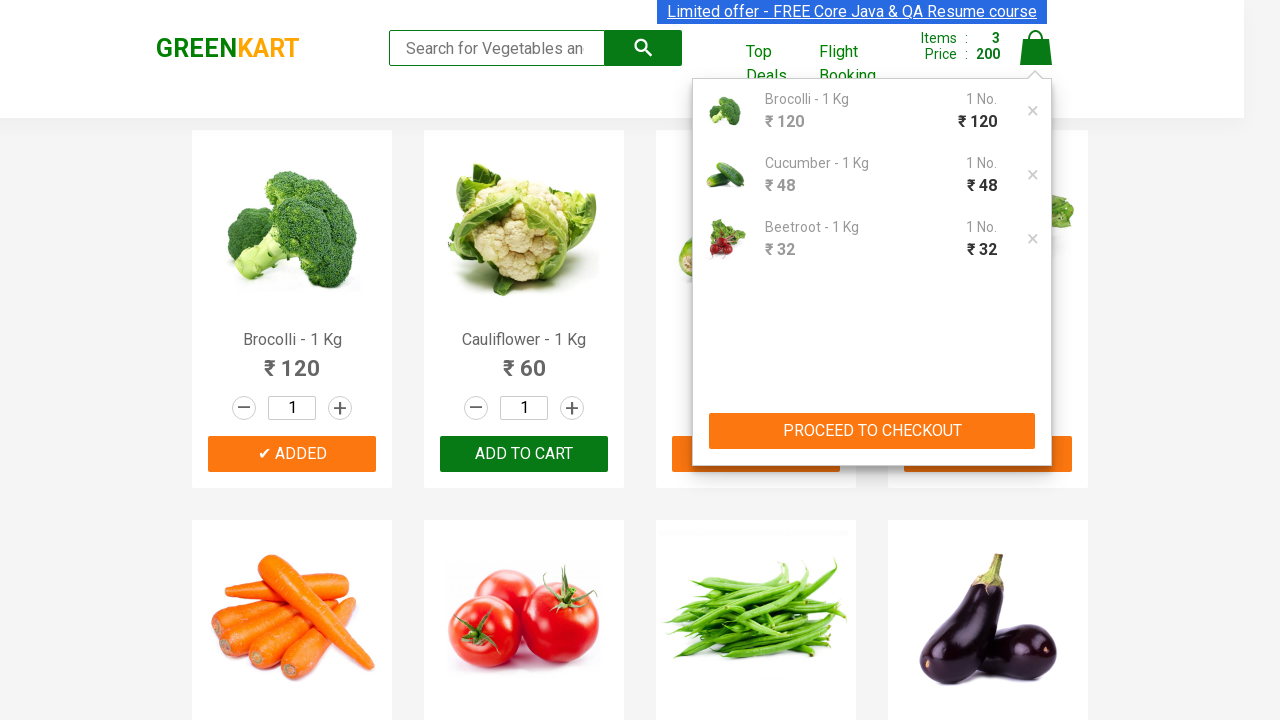

Promo code input field is now visible
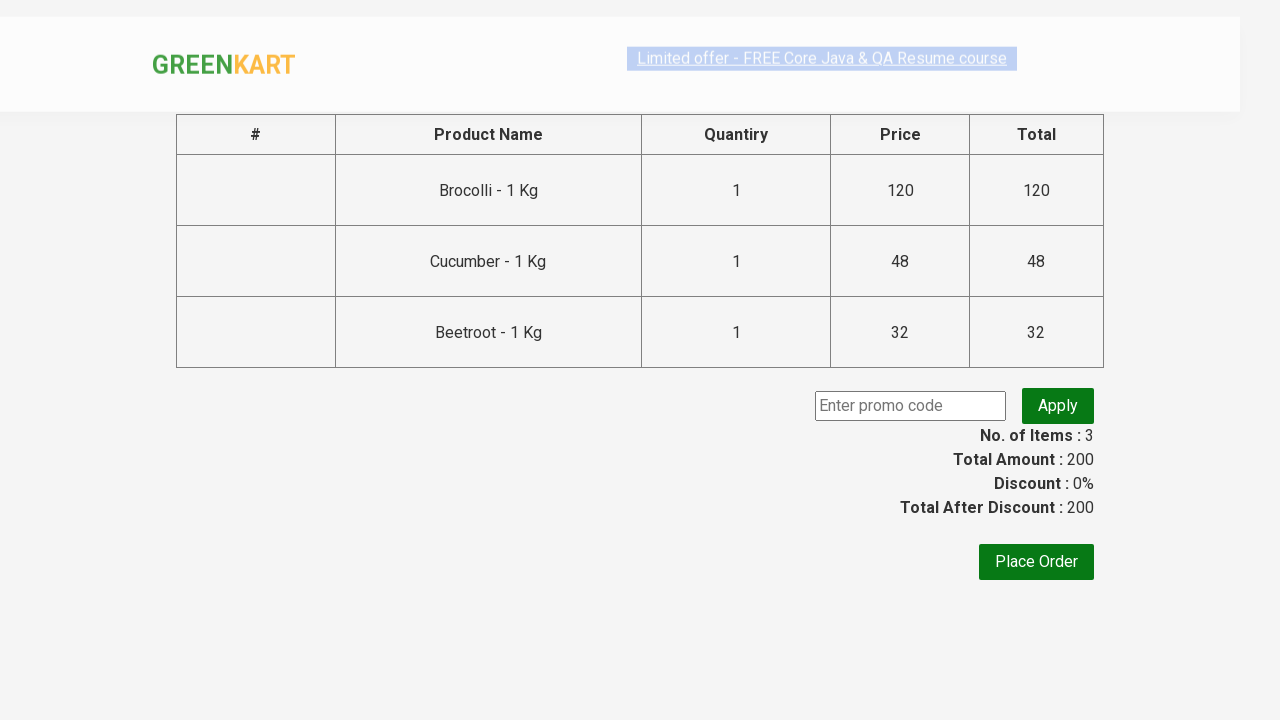

Entered promo code 'rahulshettyacademy' on input.promoCode
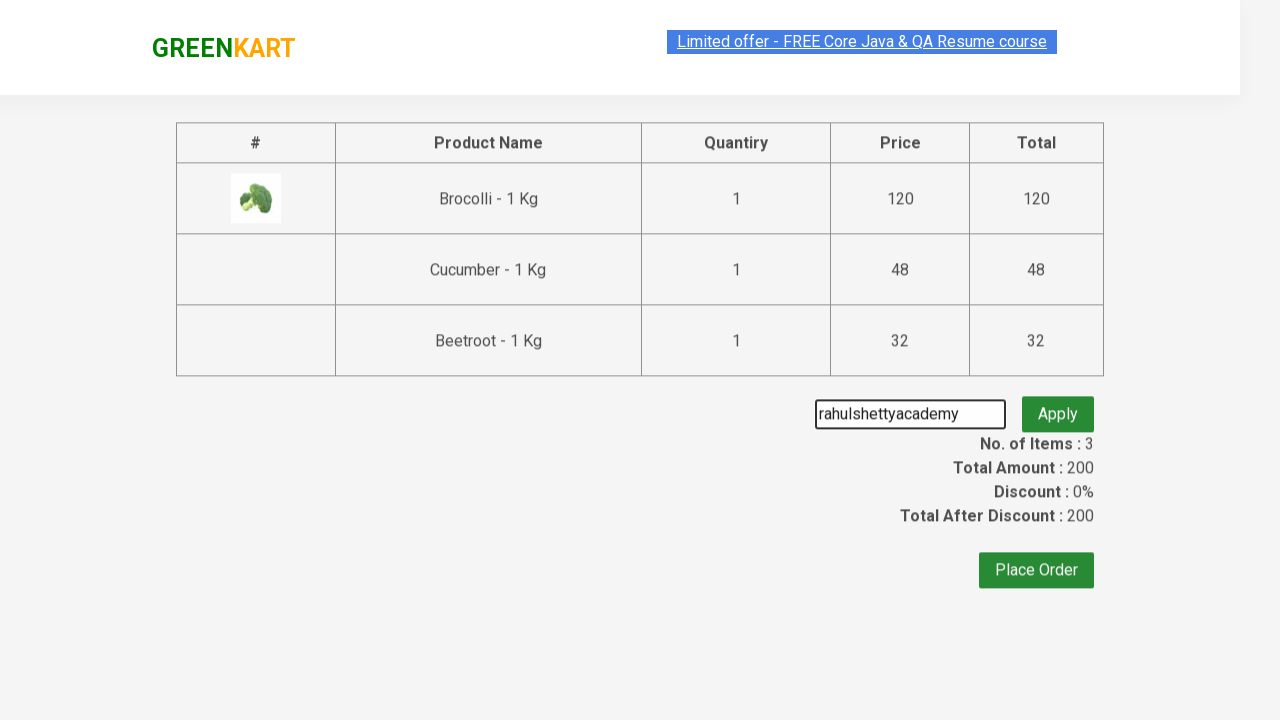

Clicked 'Apply' button to apply promo code at (1058, 406) on button.promoBtn
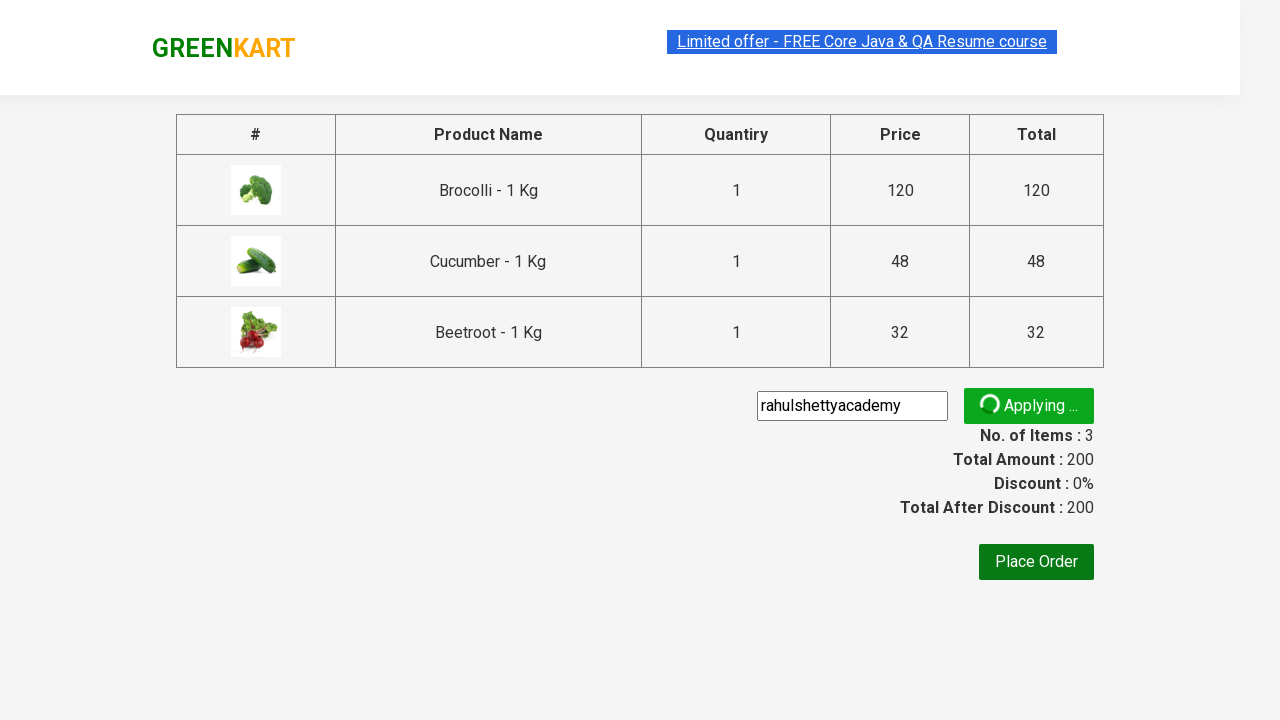

Promo code discount information is now visible
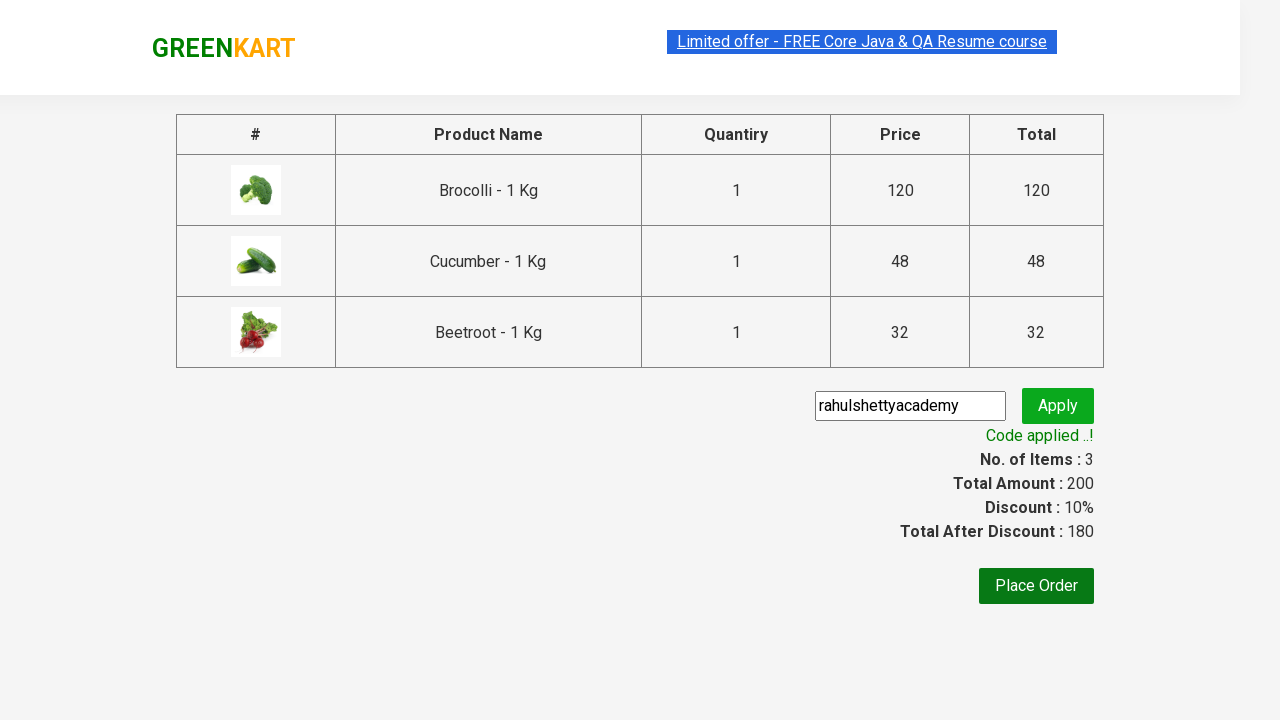

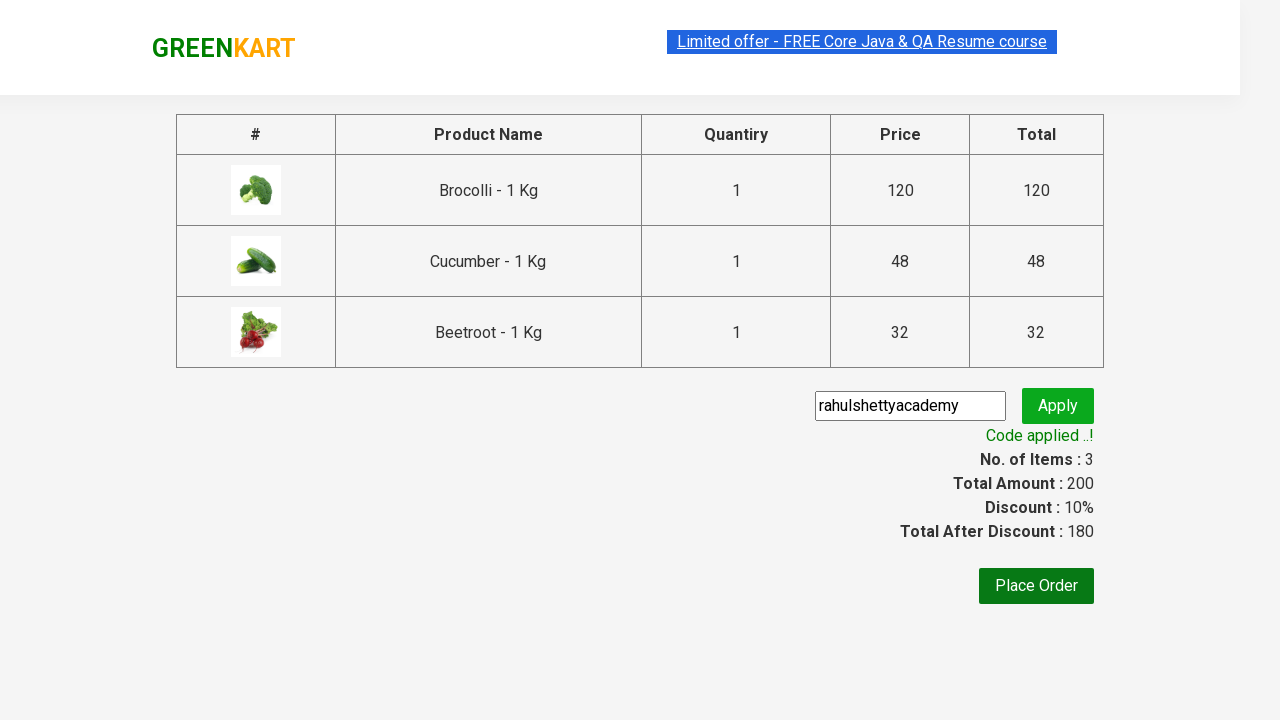